Tests selecting a value from a dropdown list by value attribute, choosing the option with value "10" from the old style select menu

Starting URL: https://demoqa.com/select-menu

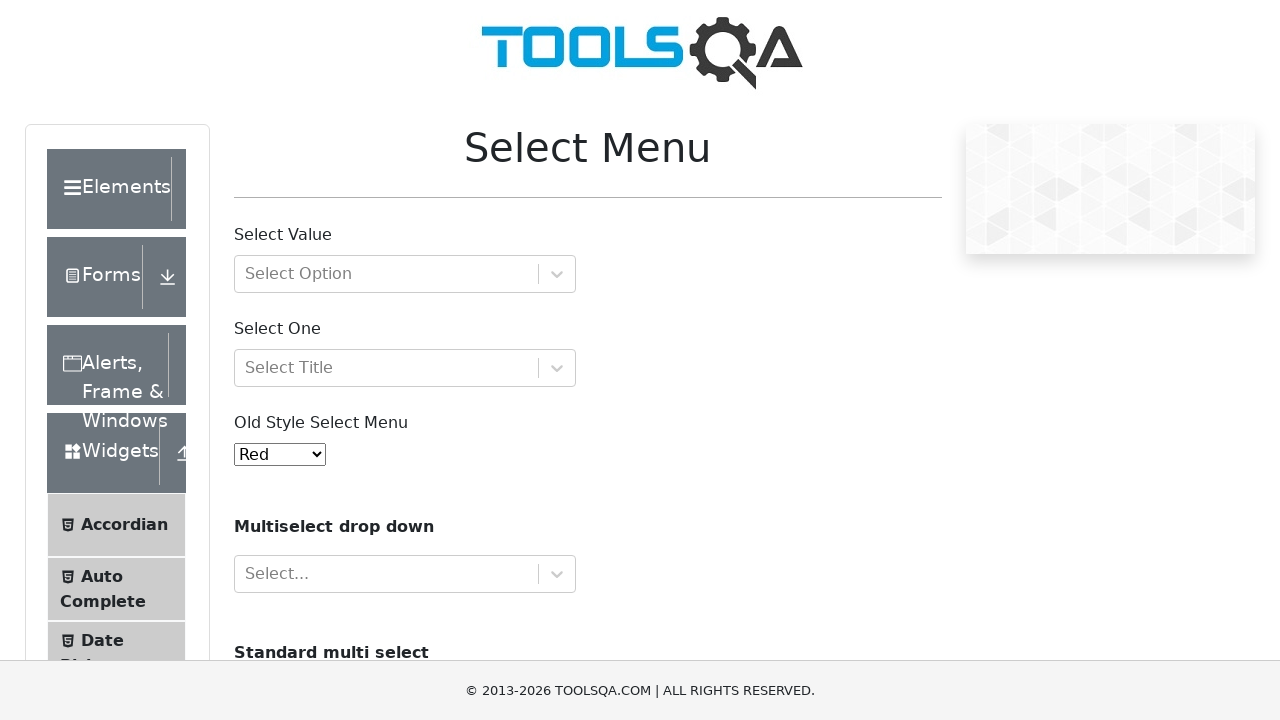

Navigated to select menu demo page
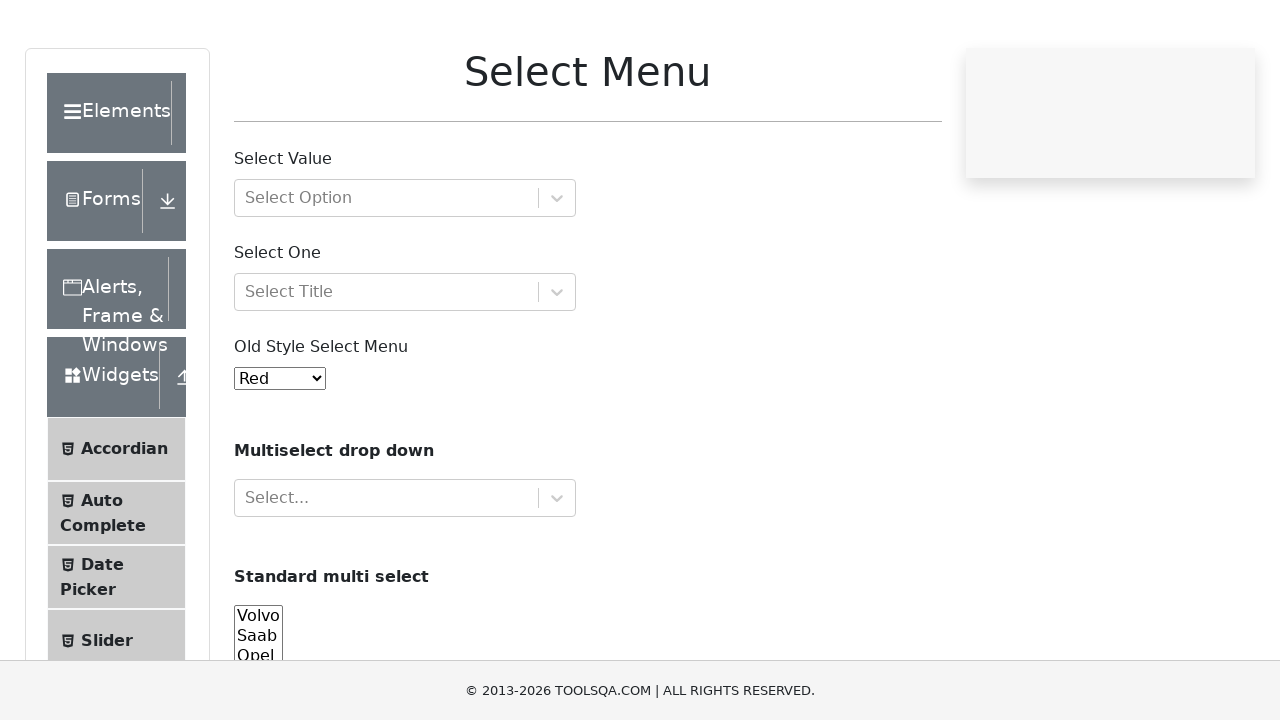

Selected option with value '10' from old style select menu on #oldSelectMenu
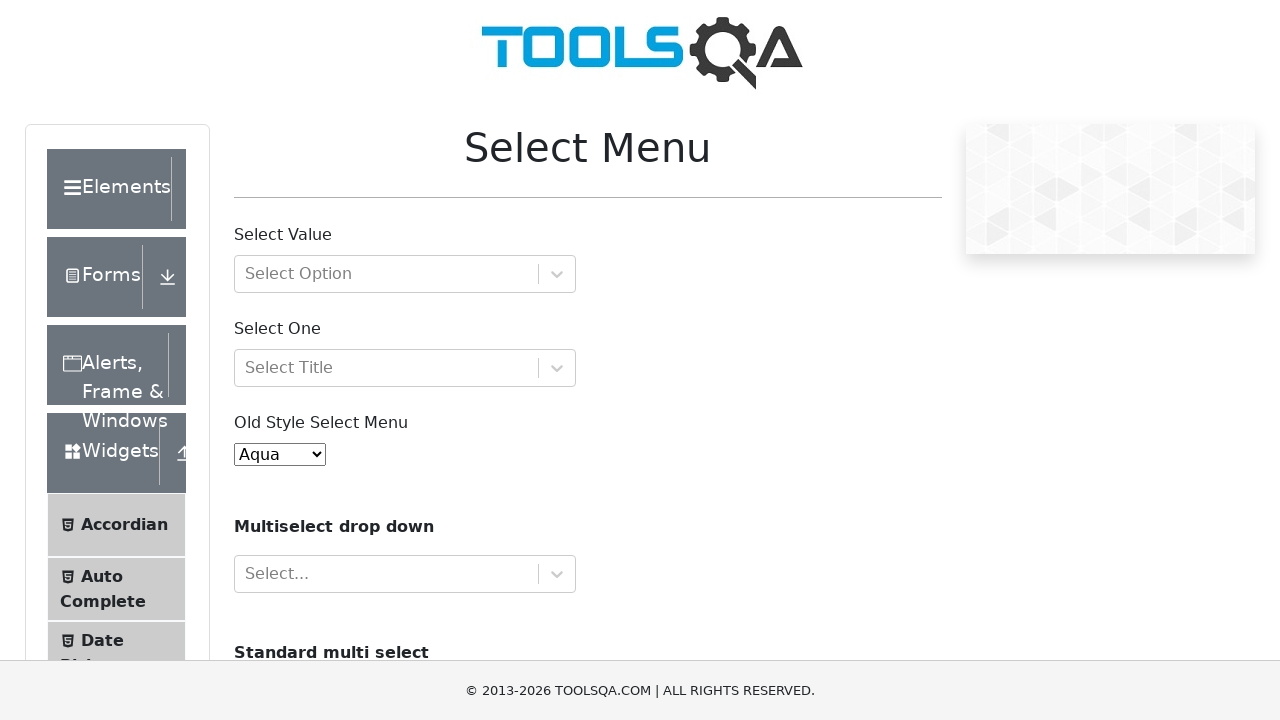

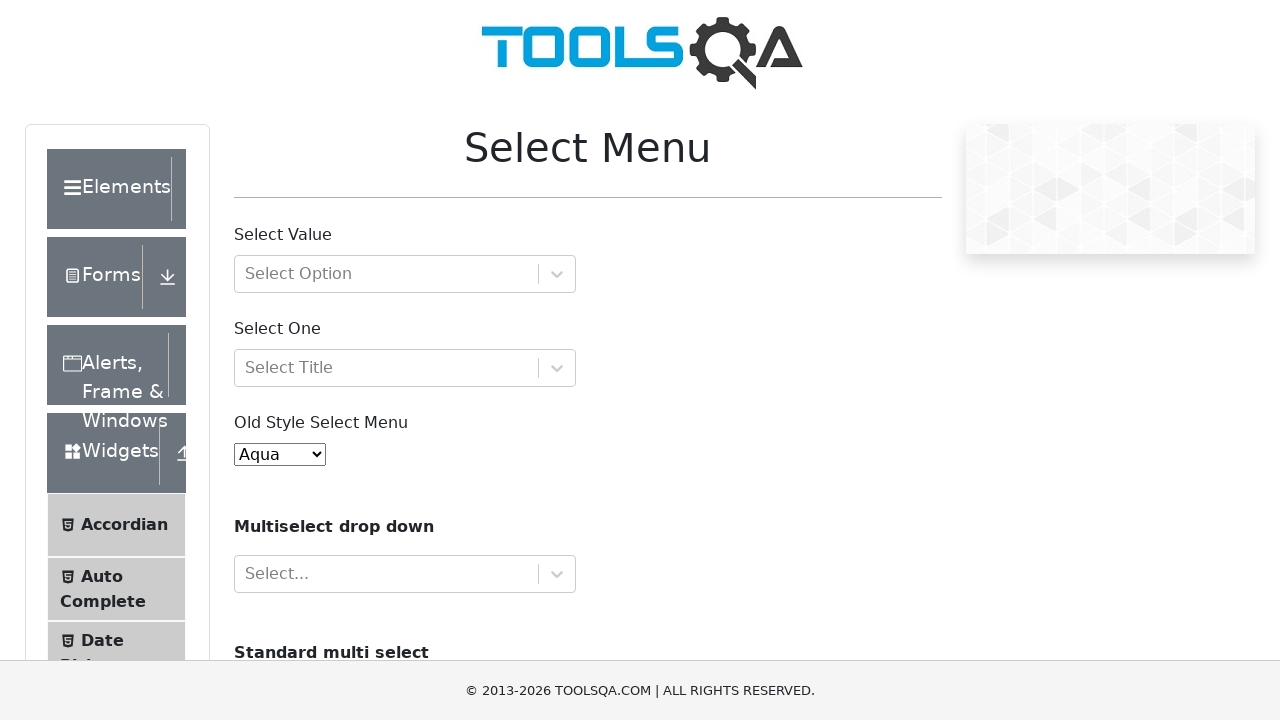